Clicks on the "Add/Remove Elements" link and verifies navigation to the correct URL

Starting URL: https://the-internet.herokuapp.com/

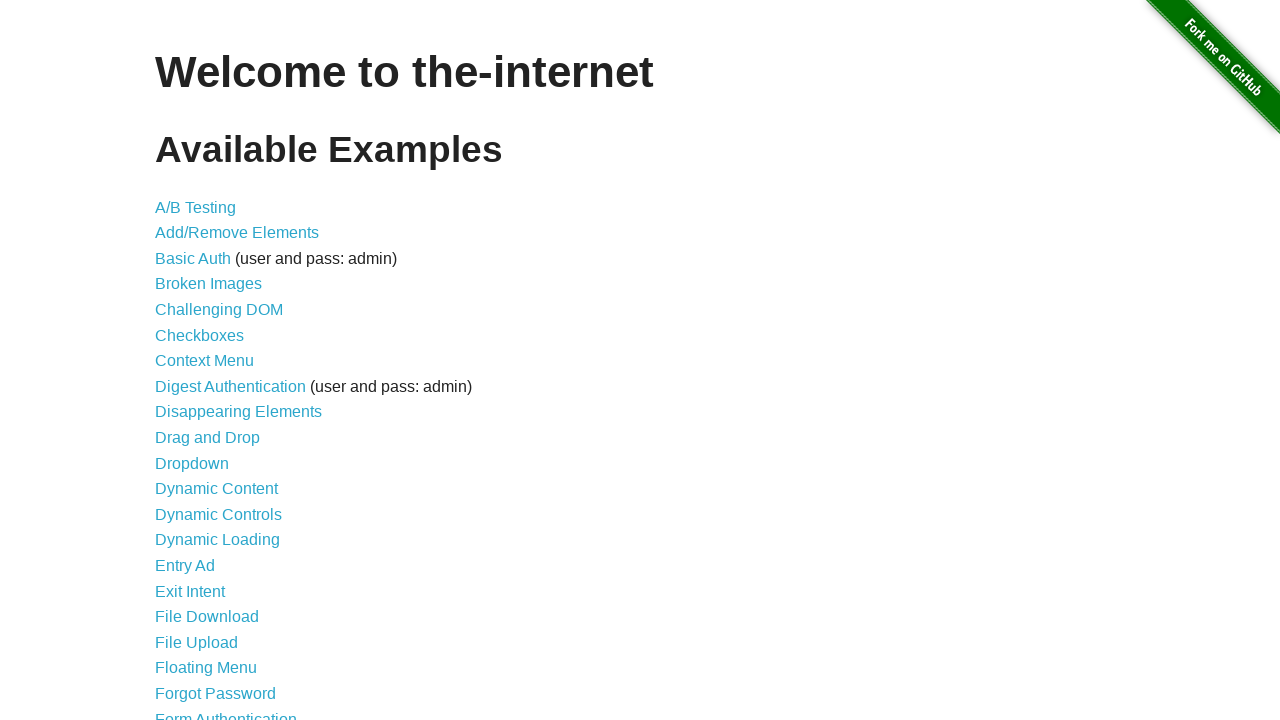

Clicked on 'Add/Remove Elements' link at (237, 233) on text=Add/Remove Elements
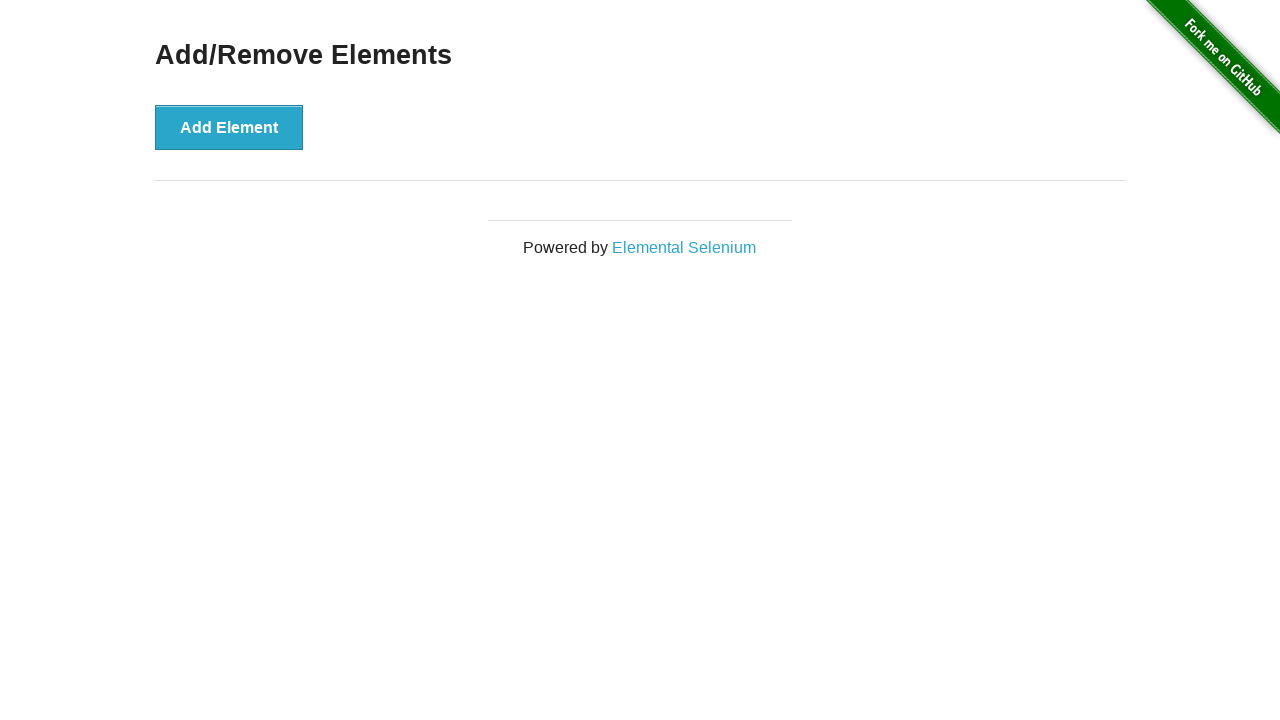

Verified navigation to Add/Remove Elements page at correct URL
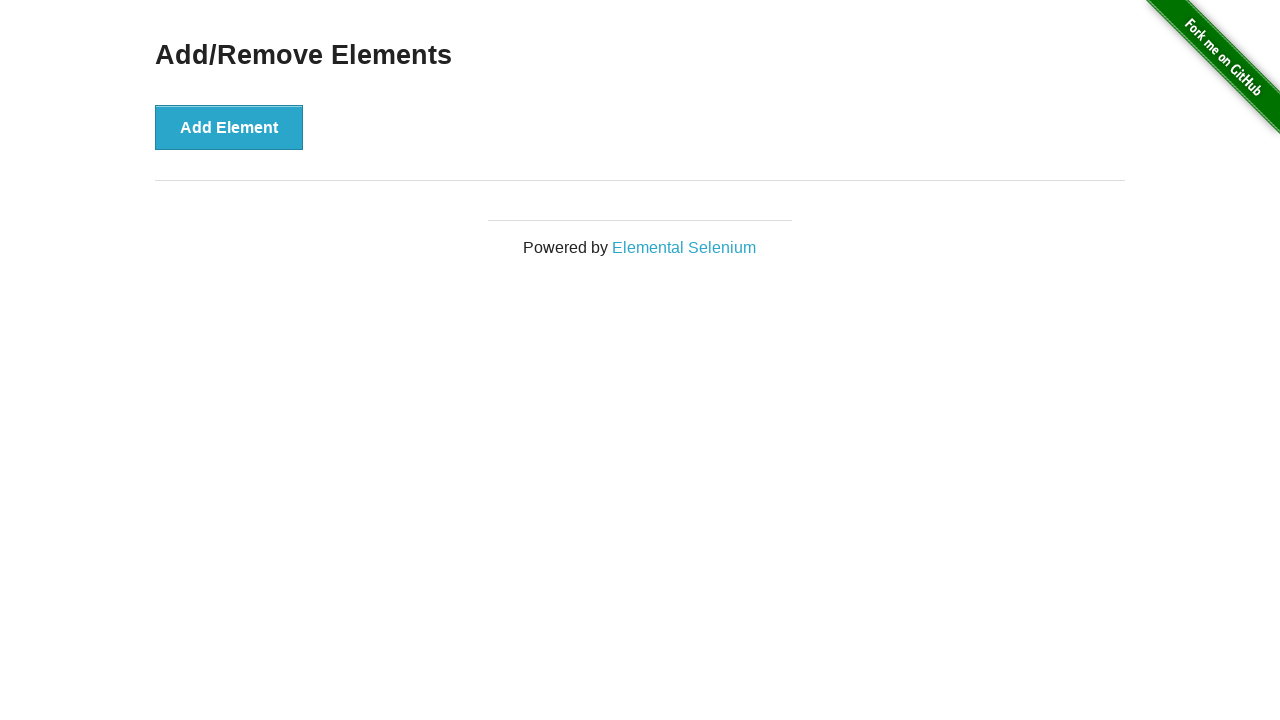

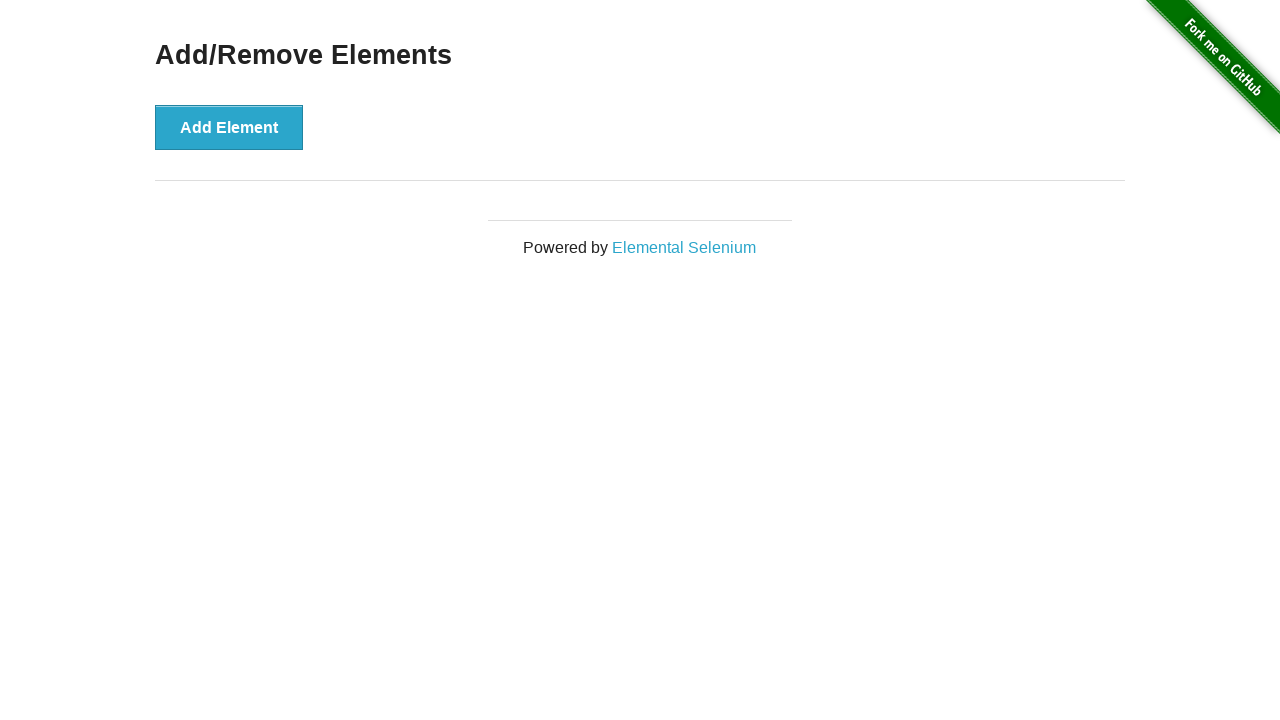